Tests handling of JavaScript confirm dialog by clicking a button that triggers a confirm alert and dismissing it

Starting URL: https://the-internet.herokuapp.com/javascript_alerts

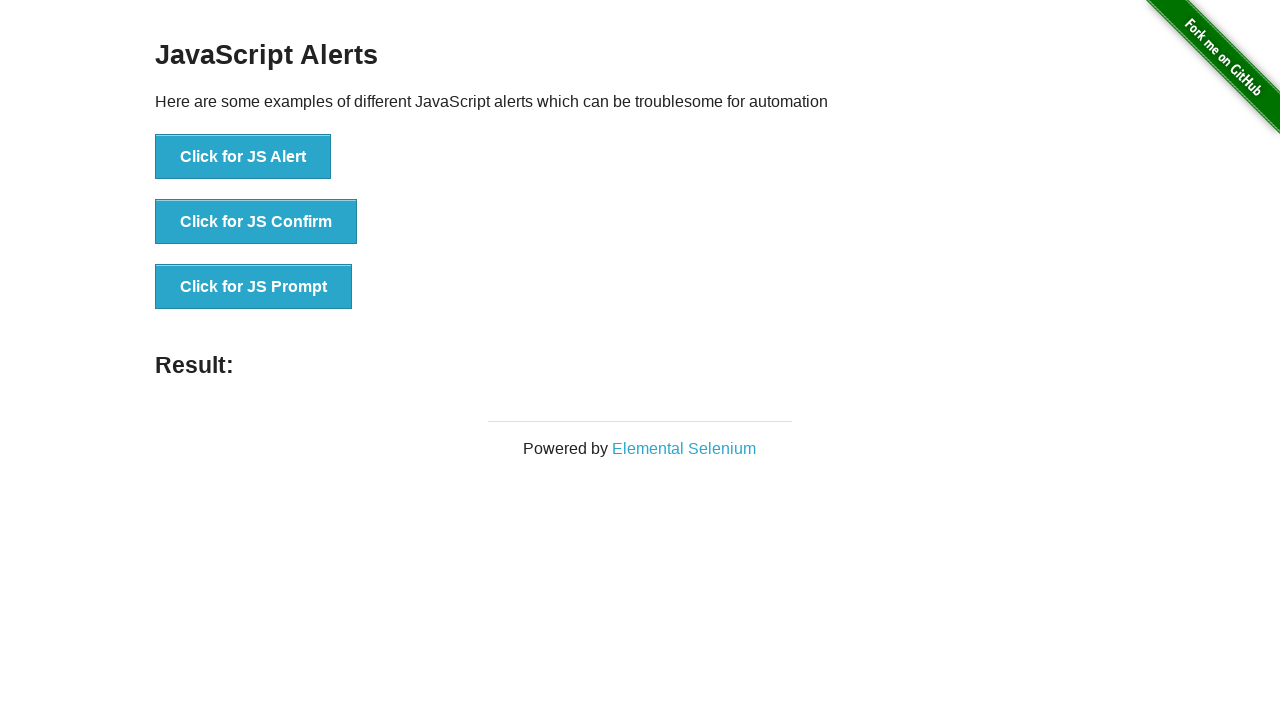

Set up dialog handler to dismiss confirm dialogs
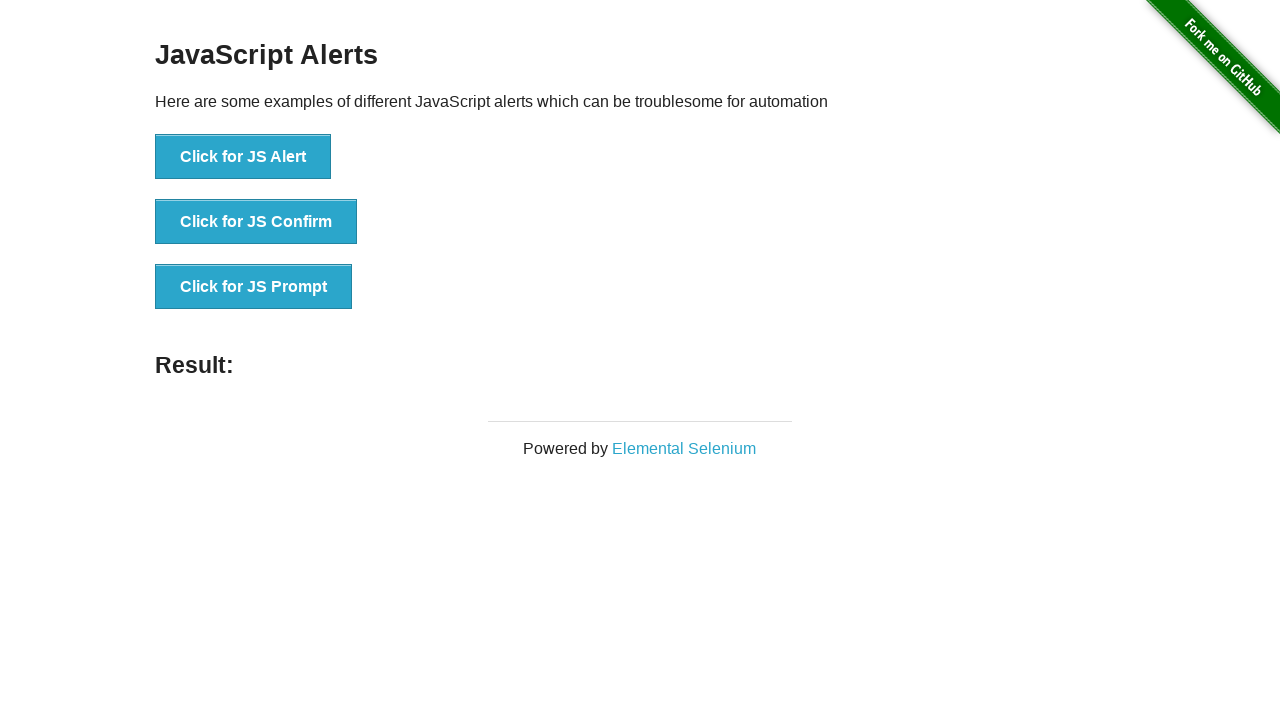

Clicked 'Click for JS Confirm' button to trigger confirm dialog at (256, 222) on internal:text="Click for JS Confirm"i
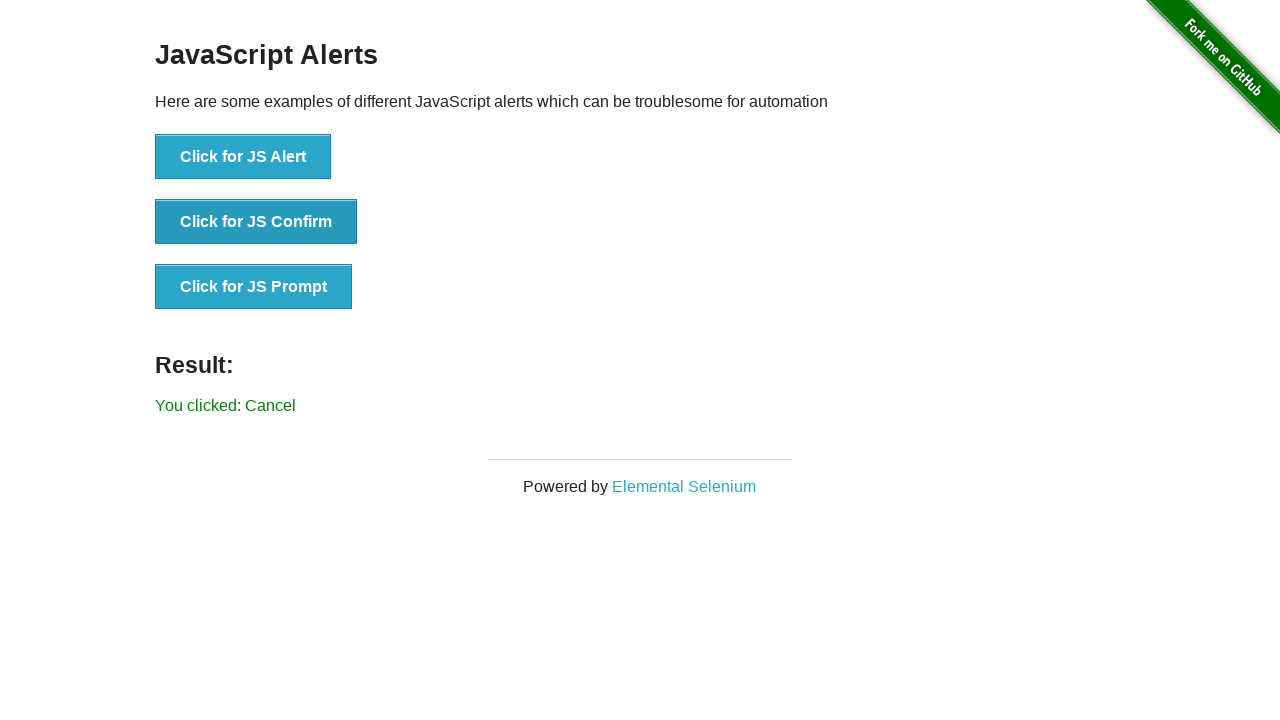

Waited for dialog to be handled
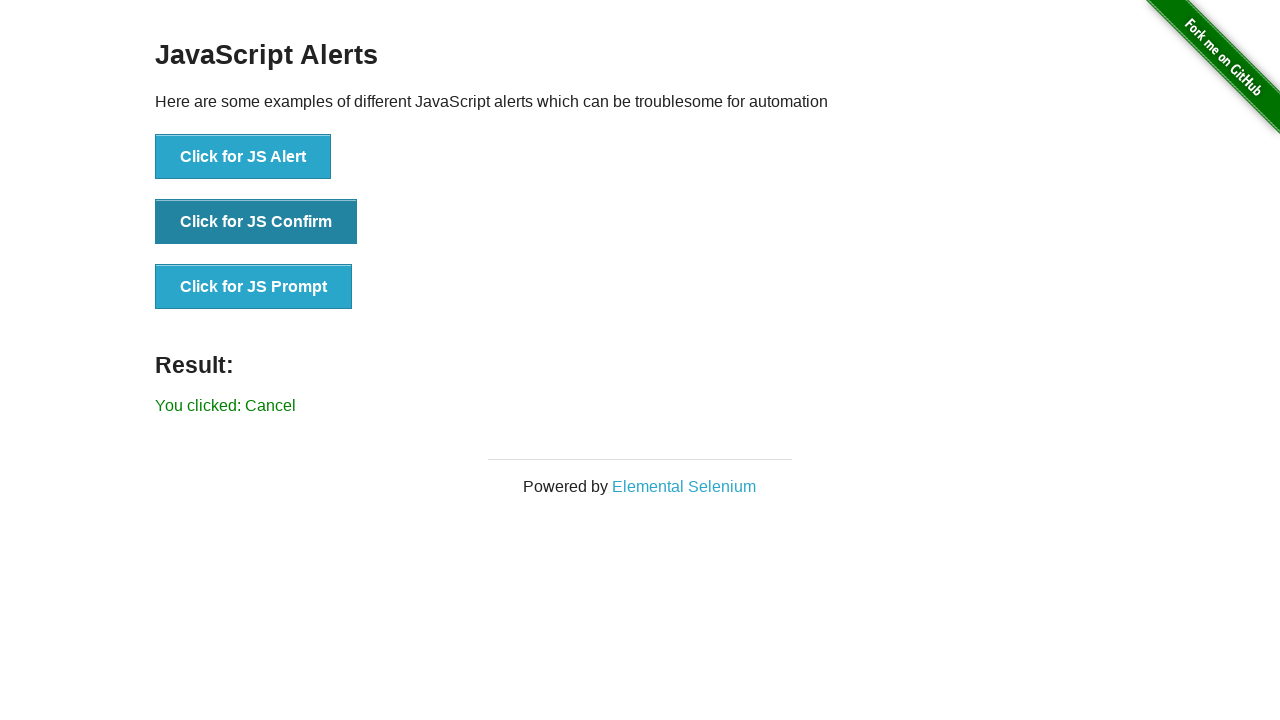

Dismissed the confirm dialog
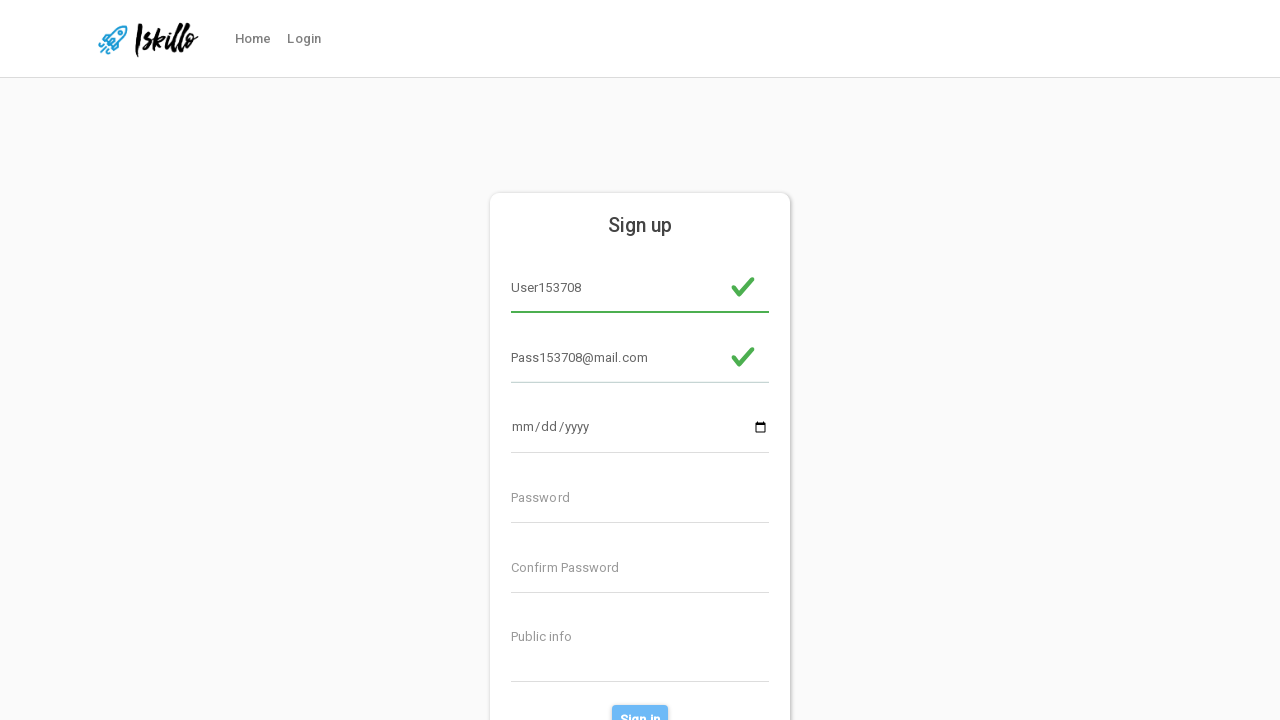

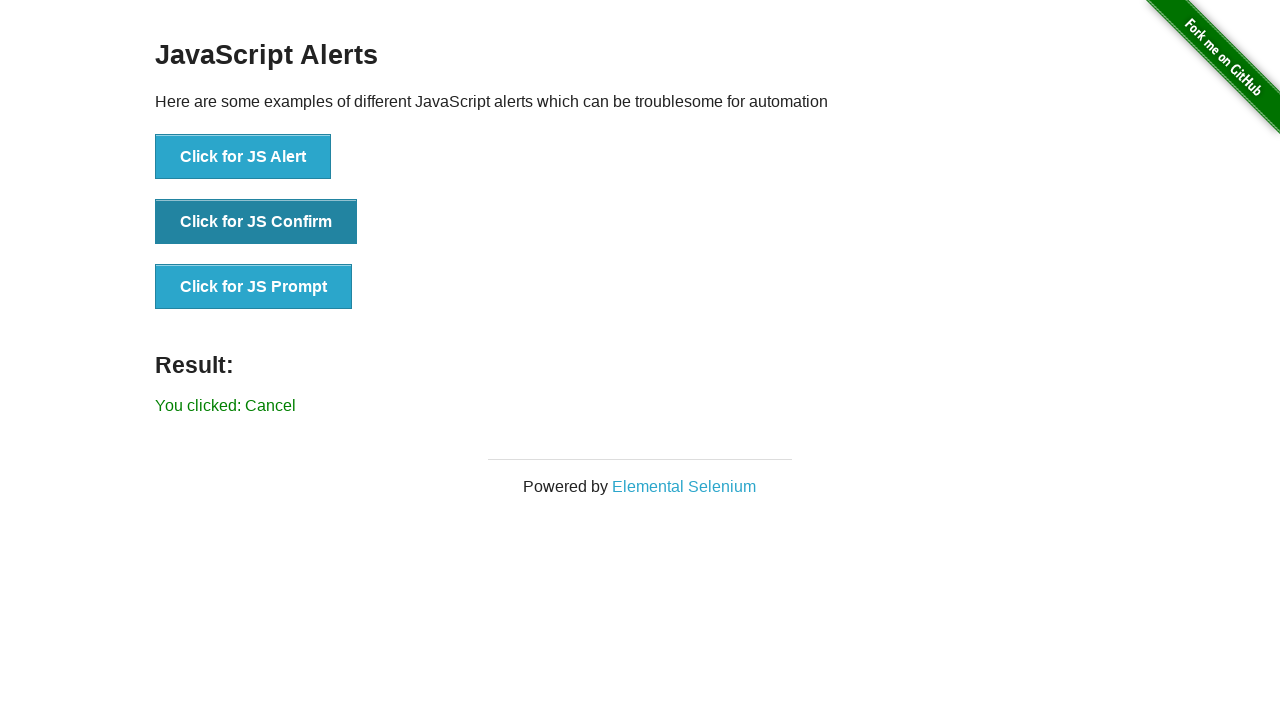